Navigates to Flipkart homepage and verifies the page loads by getting the title

Starting URL: https://www.flipkart.com/

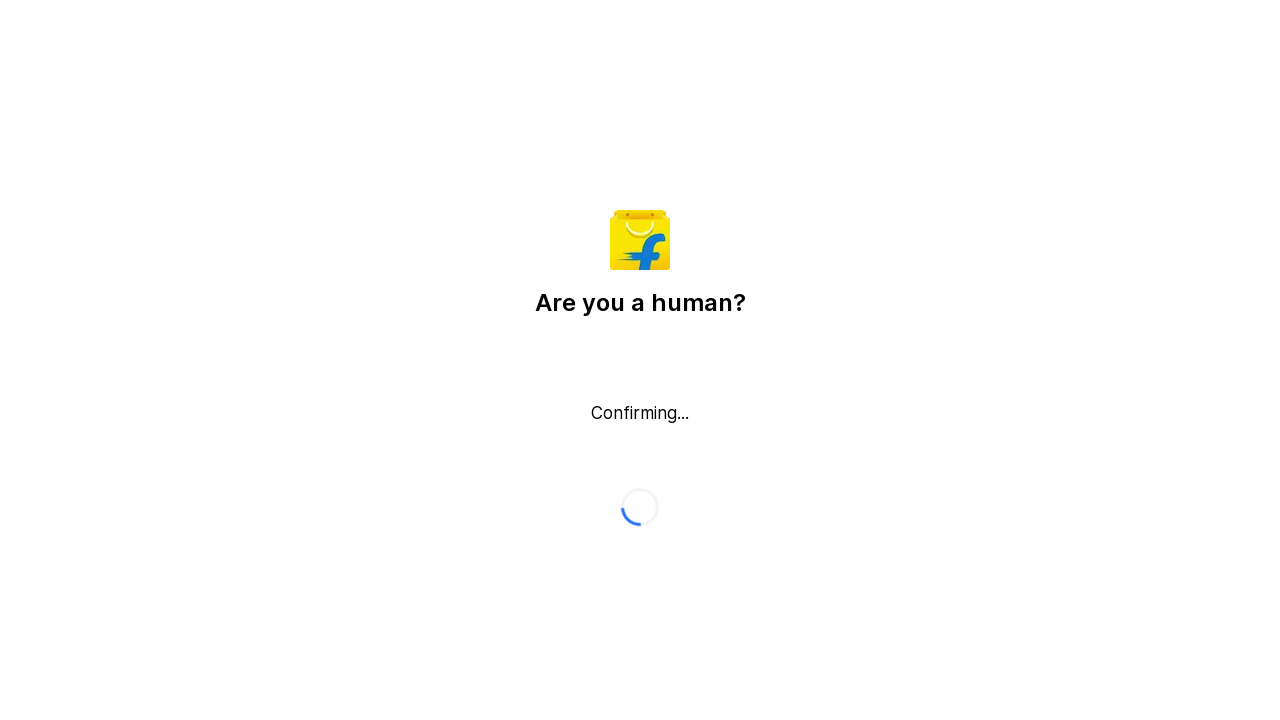

Retrieved page title to verify Flipkart homepage loaded
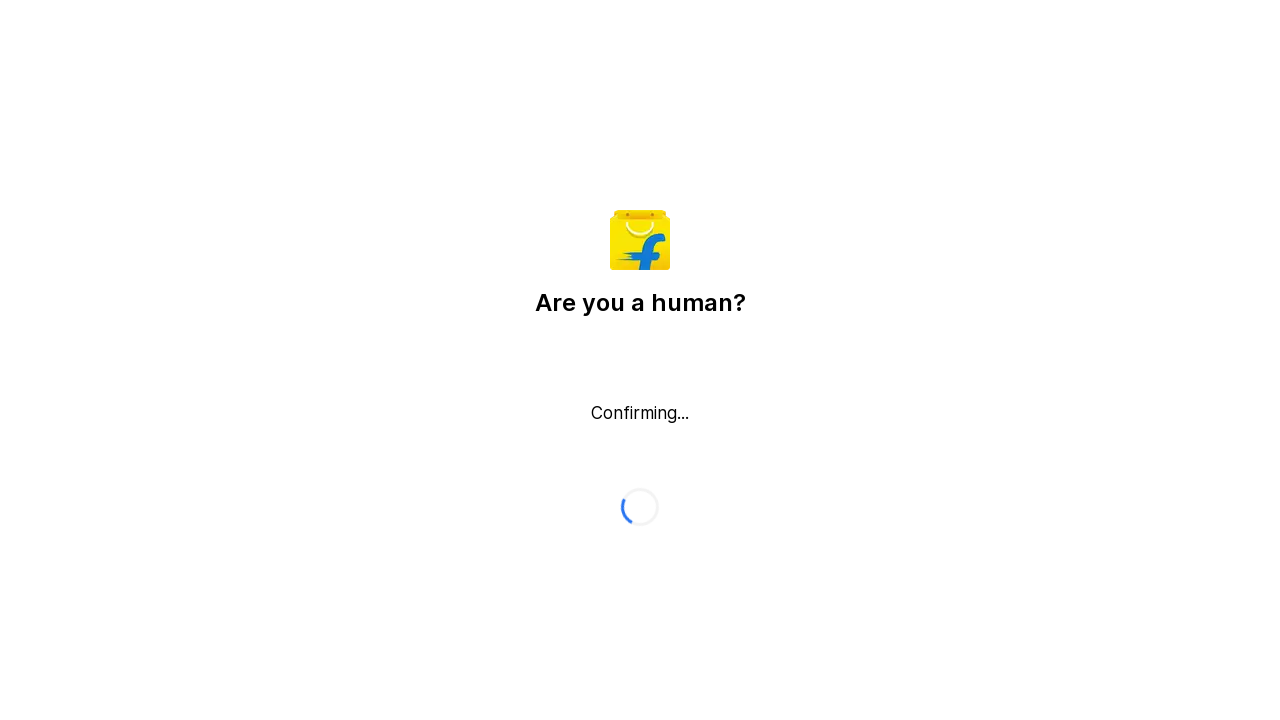

Printed page title
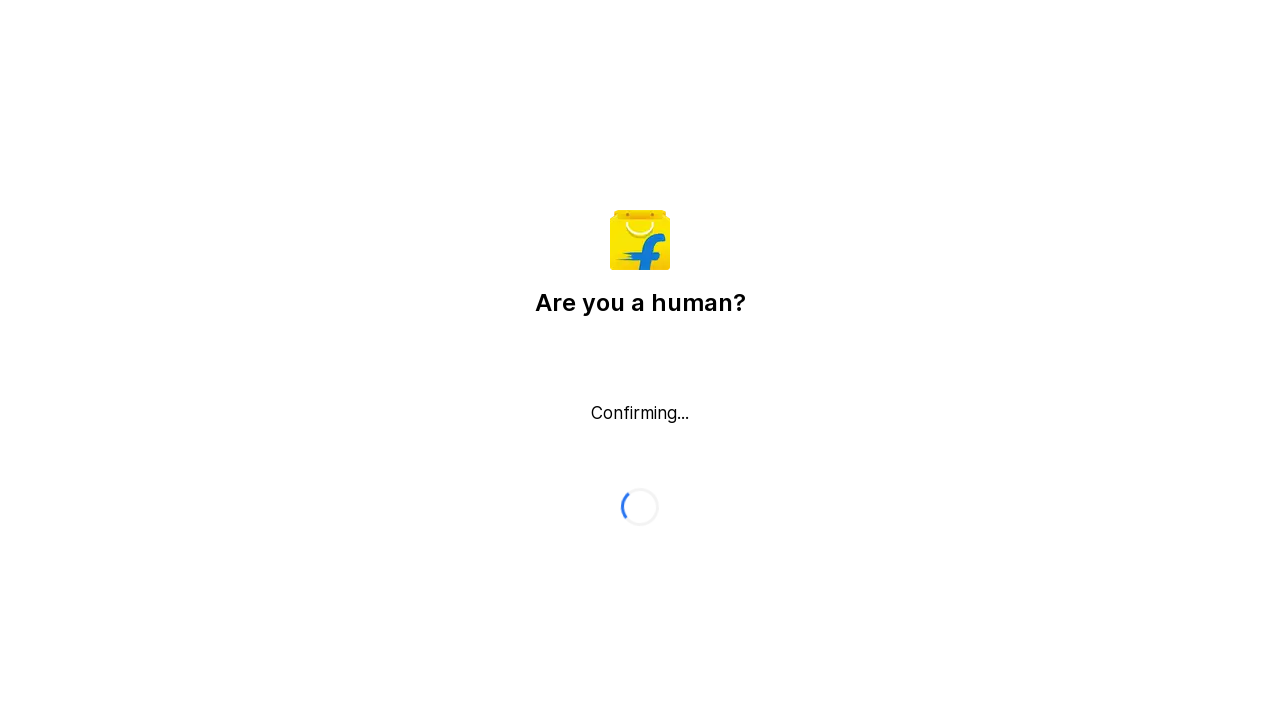

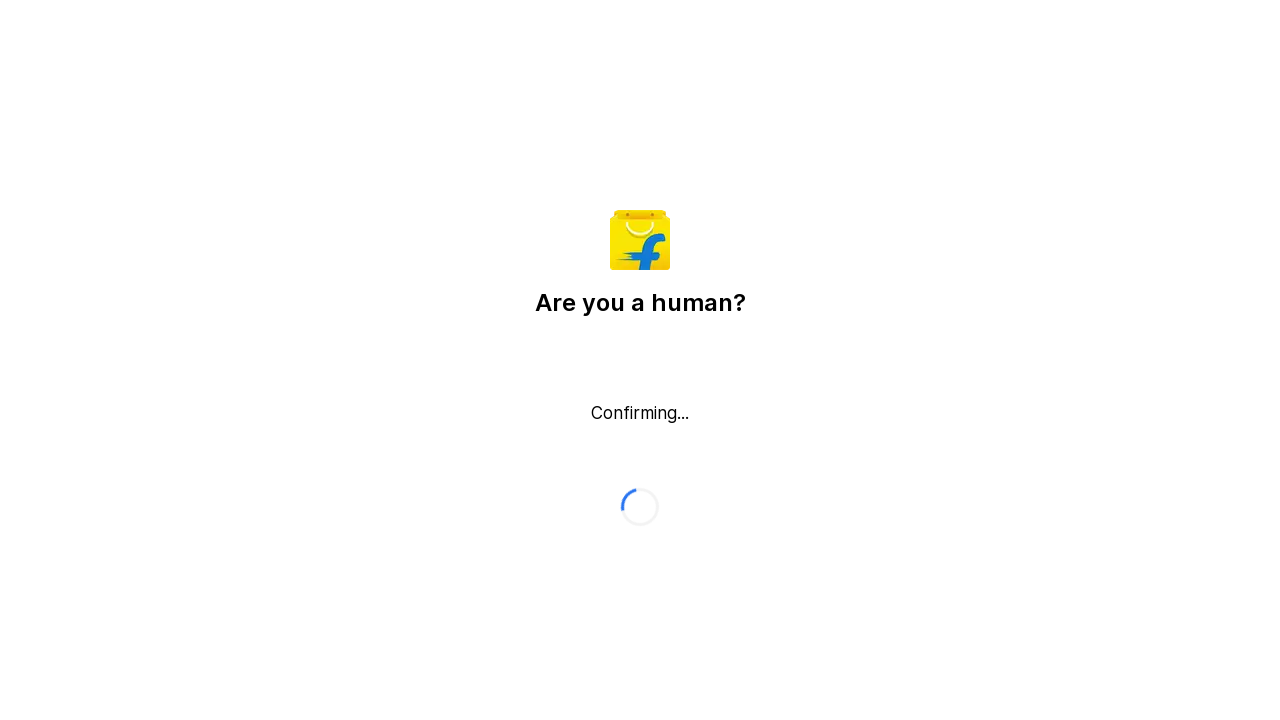